Navigates to frames section, switches to first iframe and verifies its text content

Starting URL: https://demoqa.com/alertsWindows

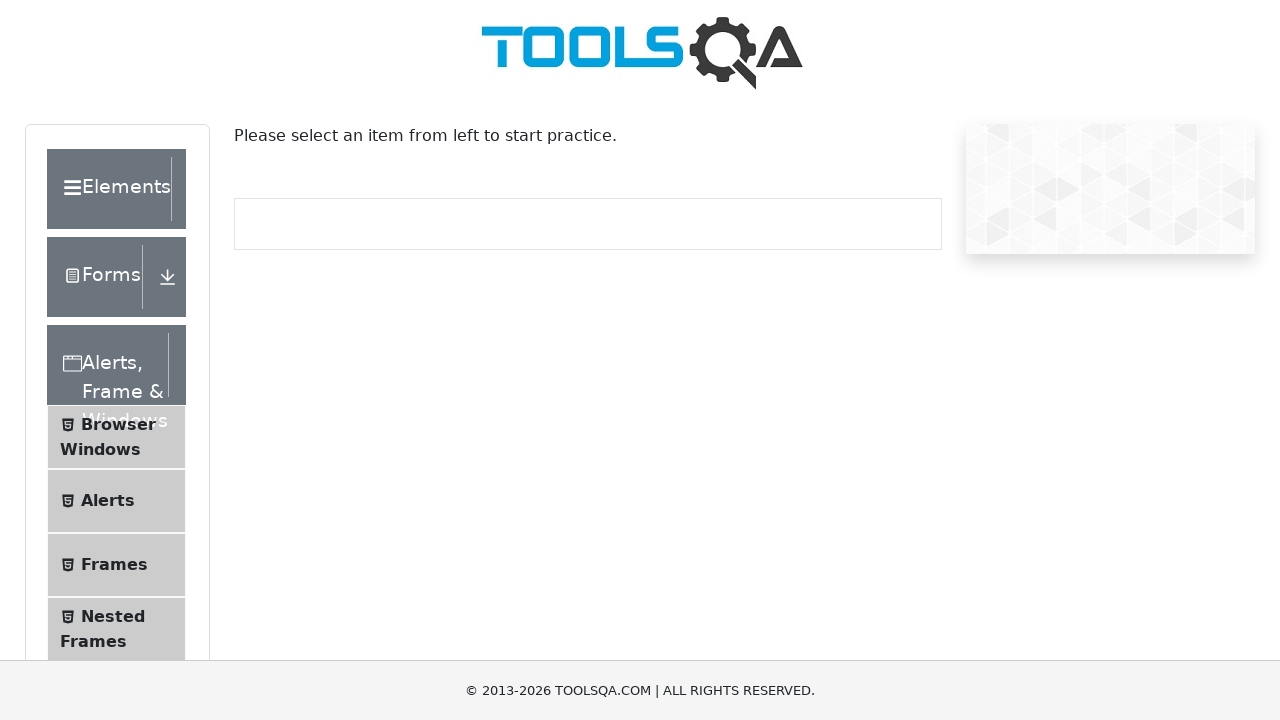

Clicked on Frames menu item at (114, 565) on text=Frames
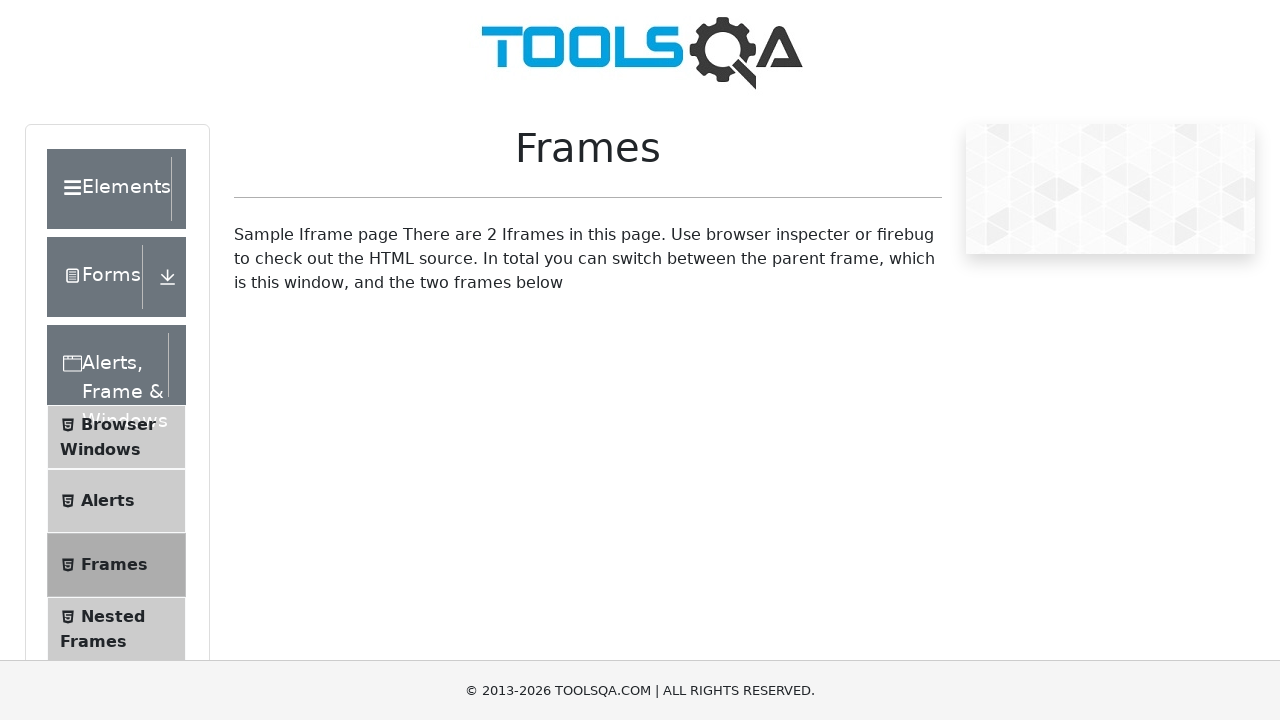

Located first iframe (#frame1)
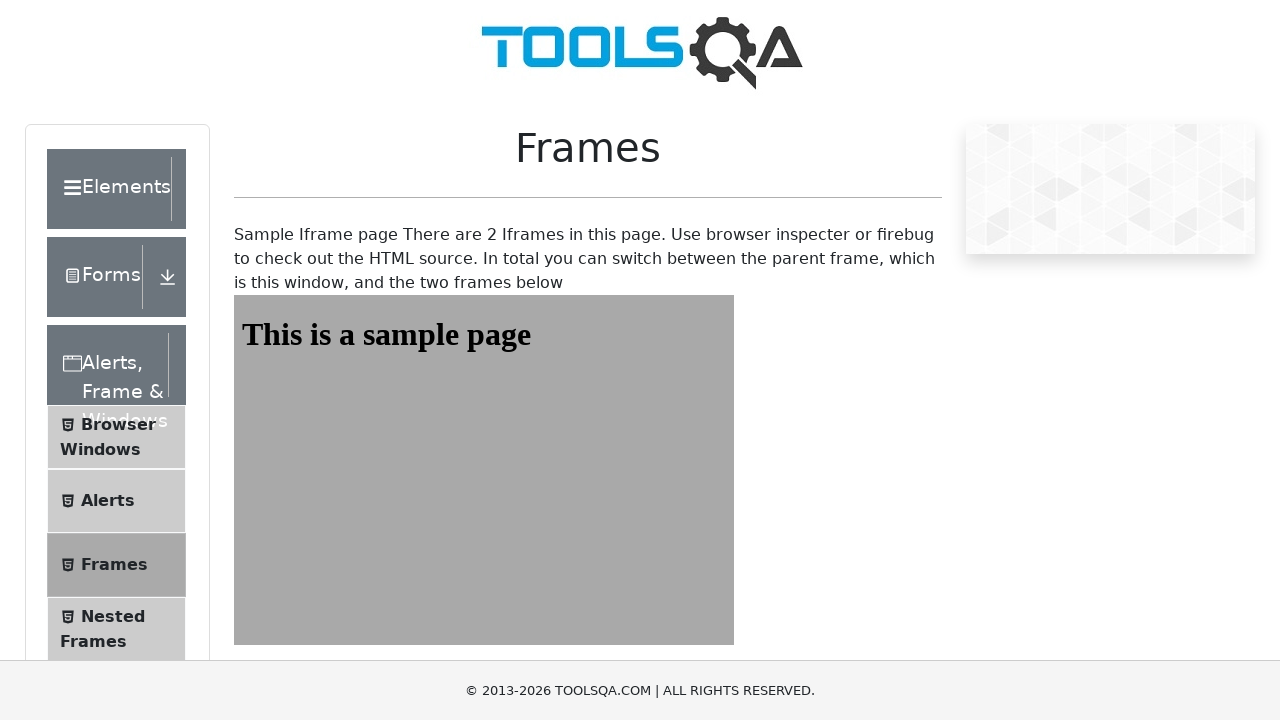

Retrieved text content from sampleHeading element in iframe
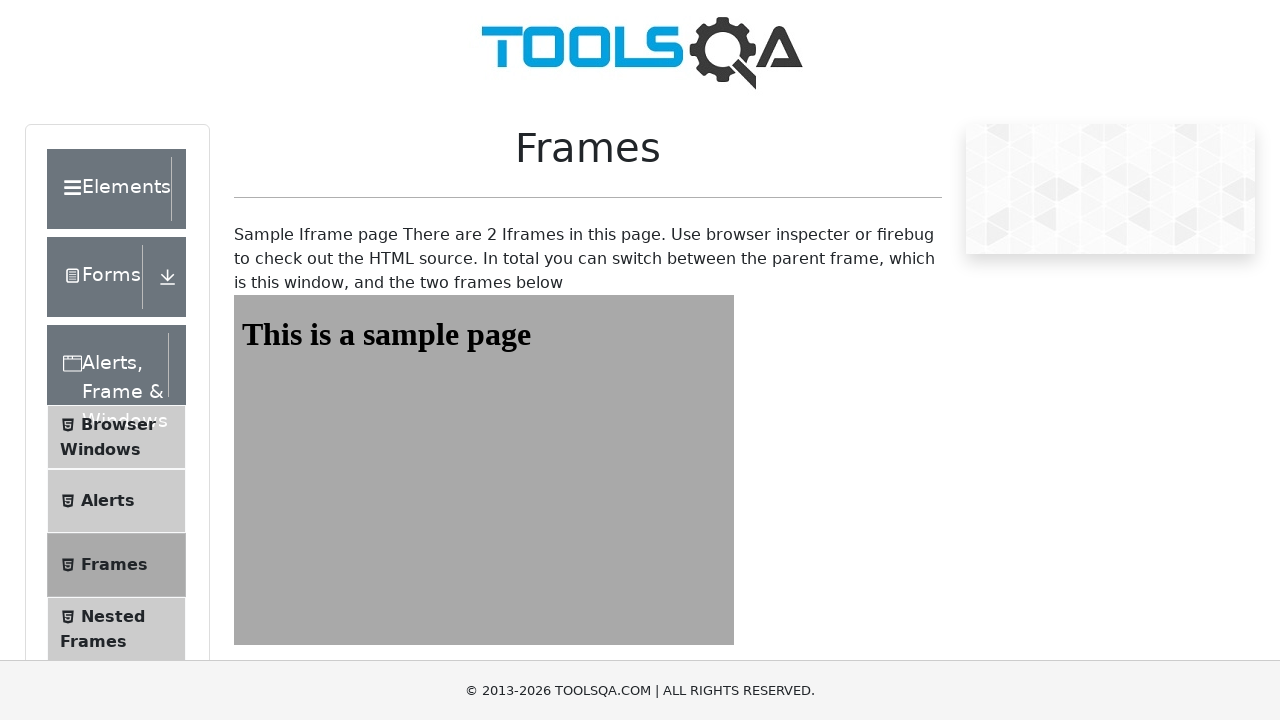

Verified iframe heading text equals 'This is a sample page'
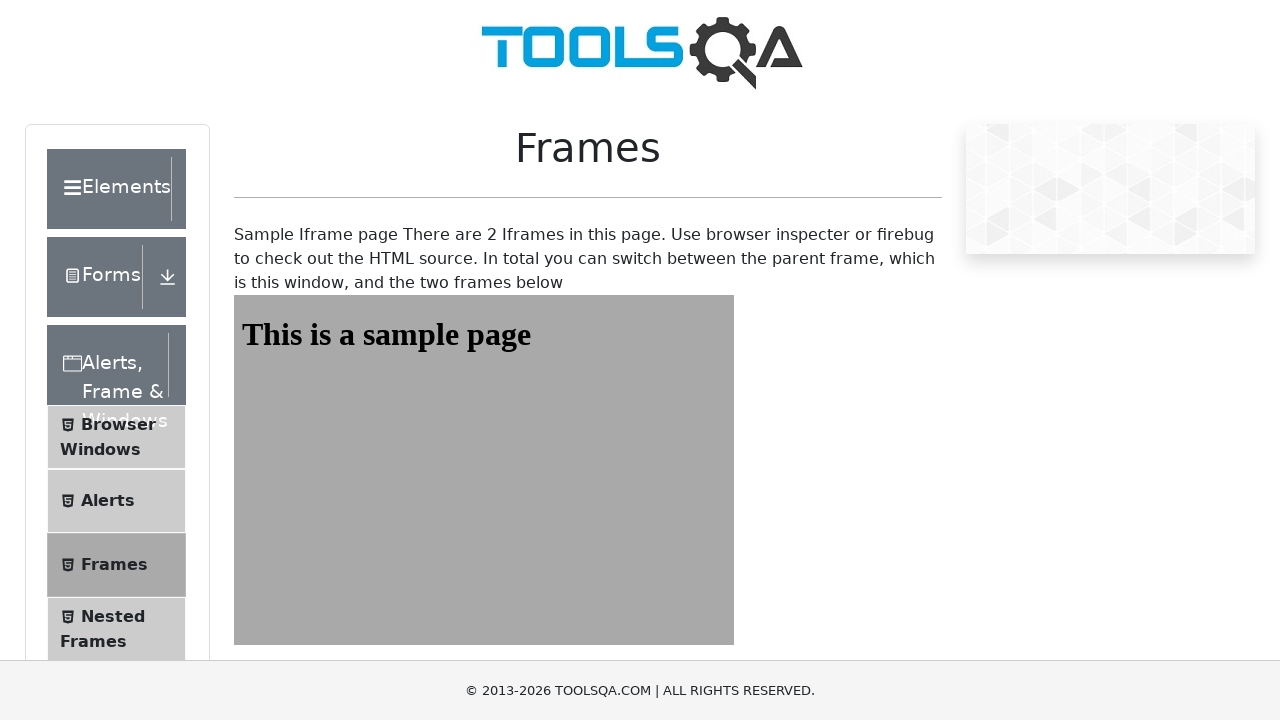

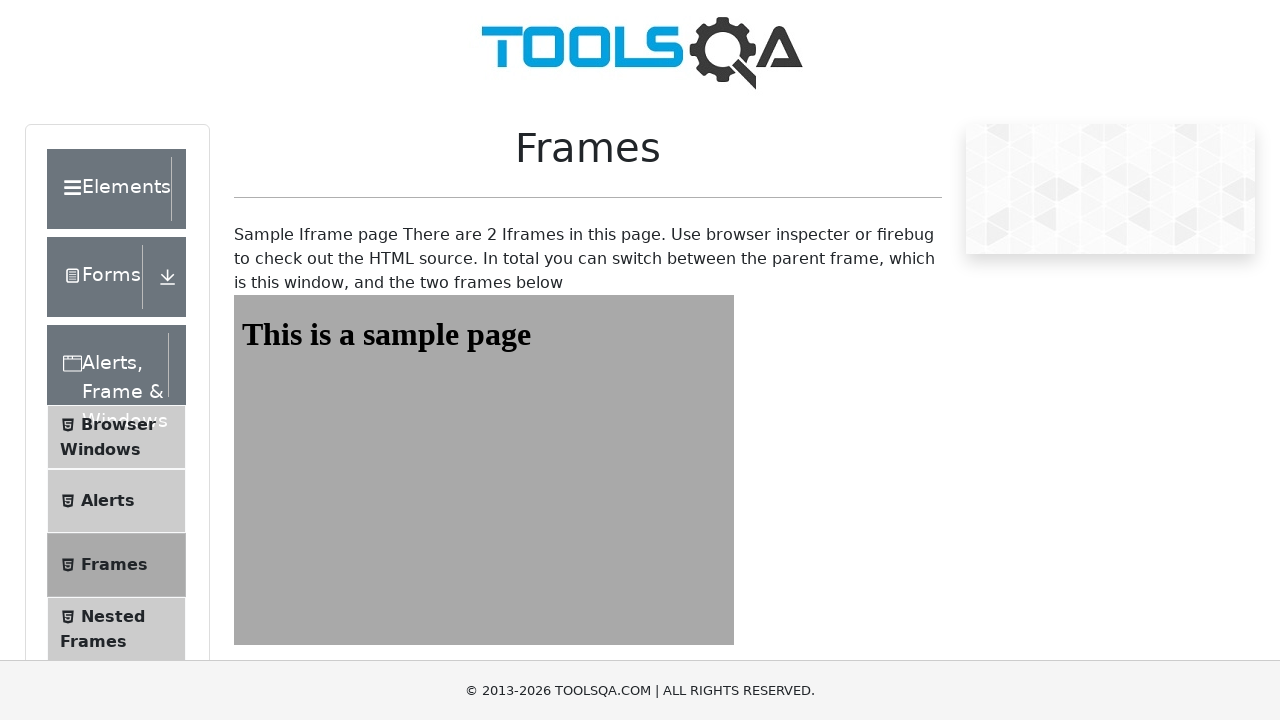